Navigates to Expedia's homepage and waits for the page to load. The original test was focused on reading browser logs which is a Selenium-specific debugging feature.

Starting URL: https://www.expedia.com

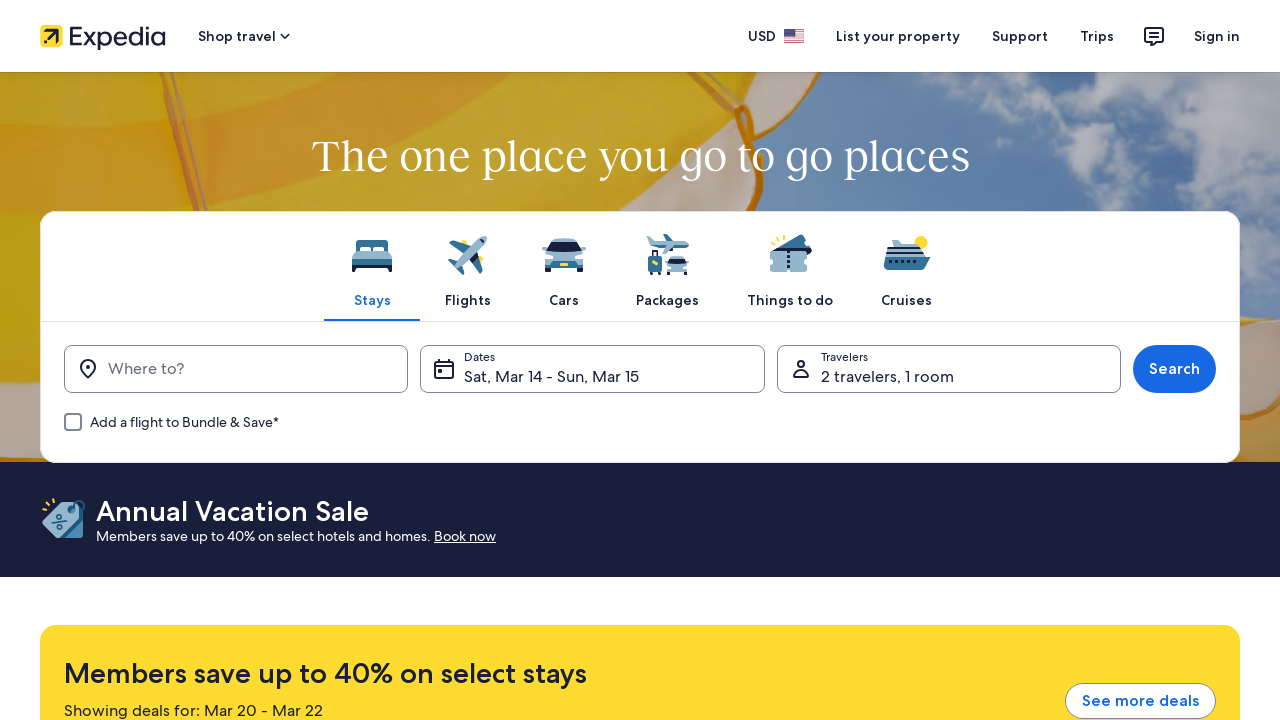

Navigated to Expedia homepage
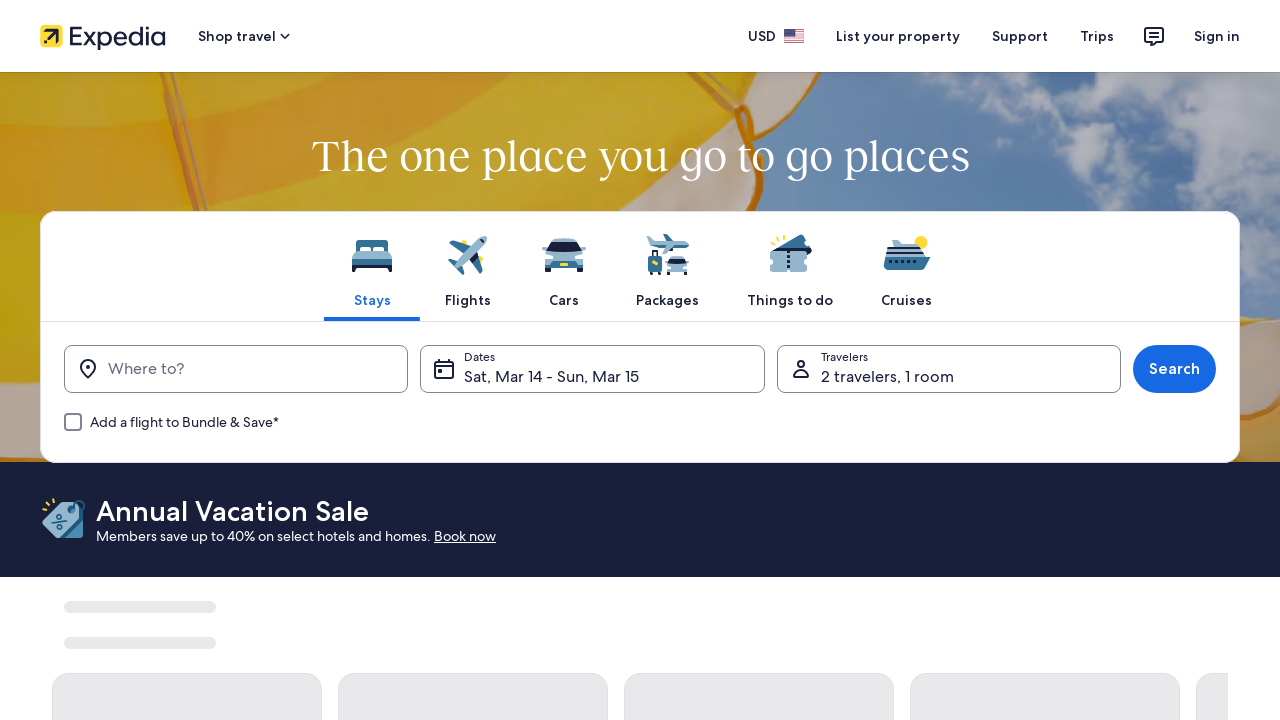

Page reached networkidle load state
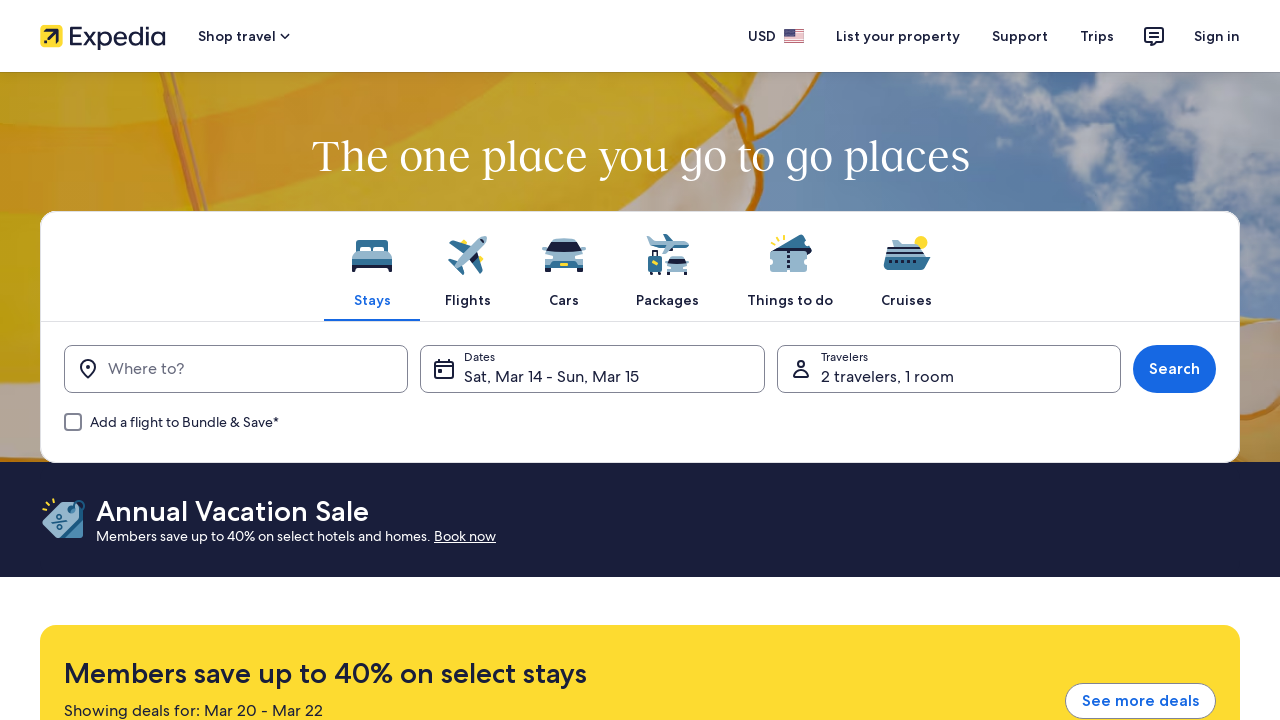

Body element is present and page fully loaded
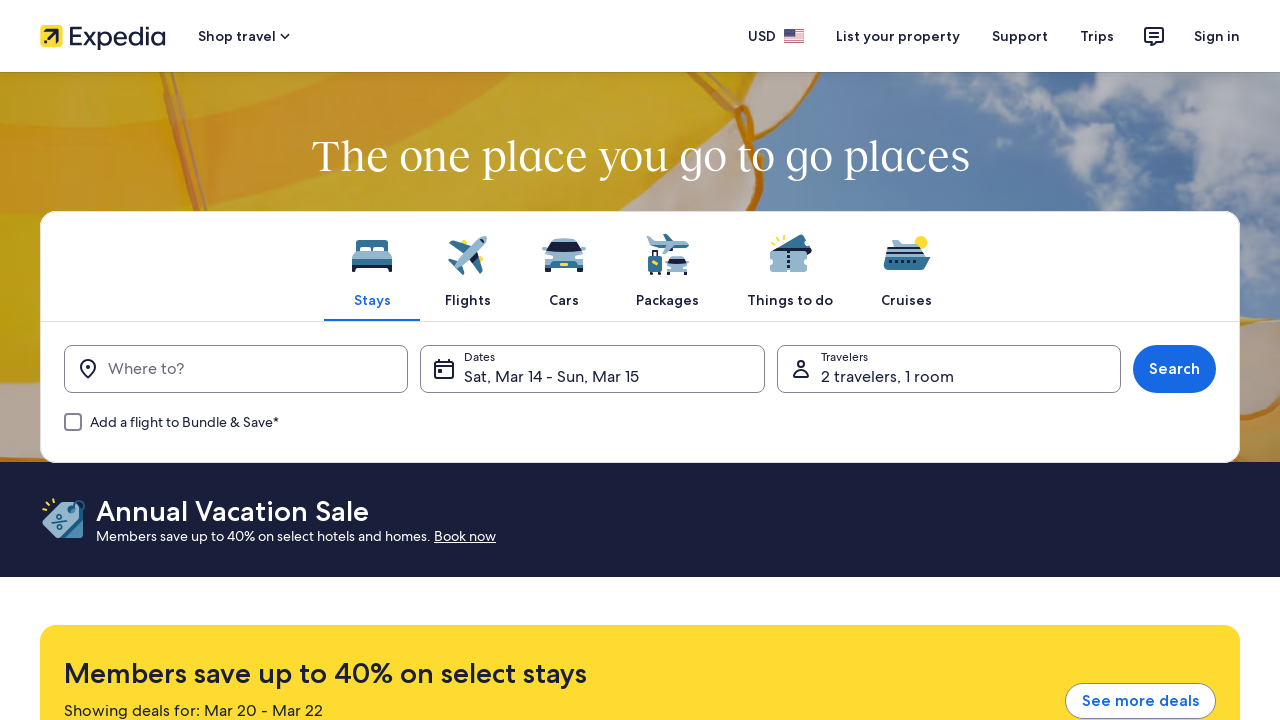

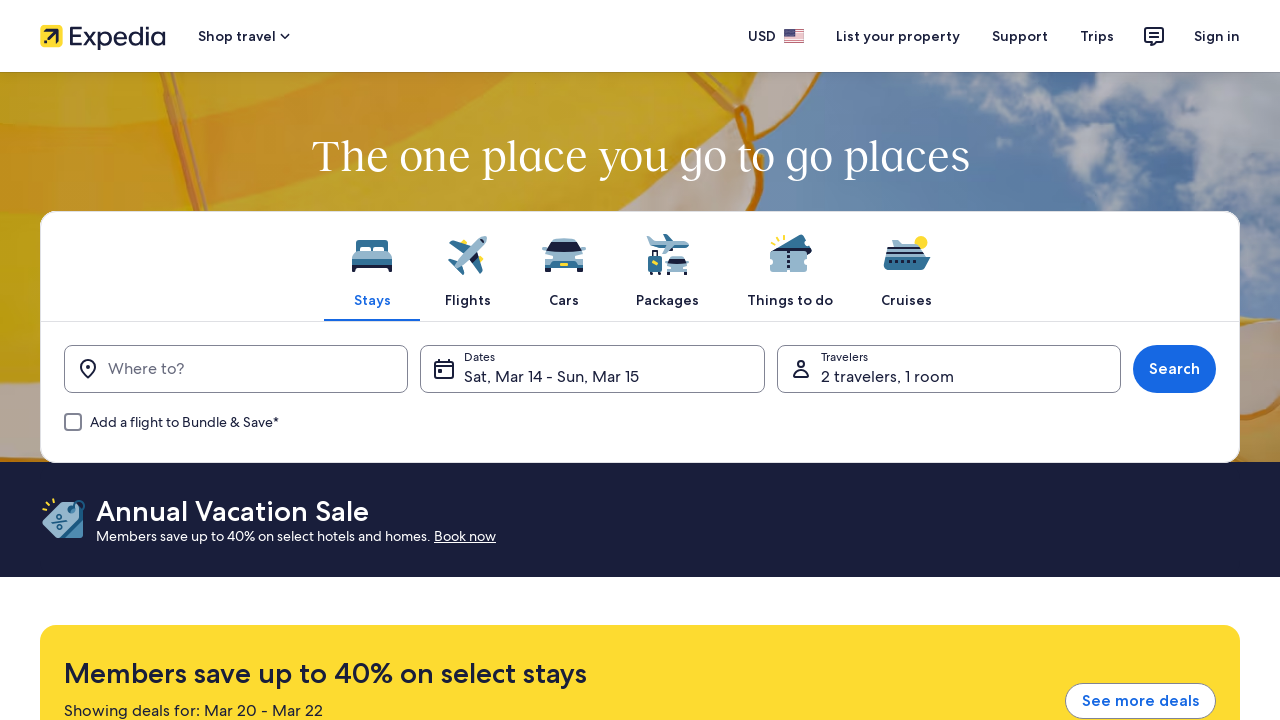